Tests sending keys to a specific designated element after clicking elsewhere on the page

Starting URL: https://www.selenium.dev/selenium/web/single_text_input.html

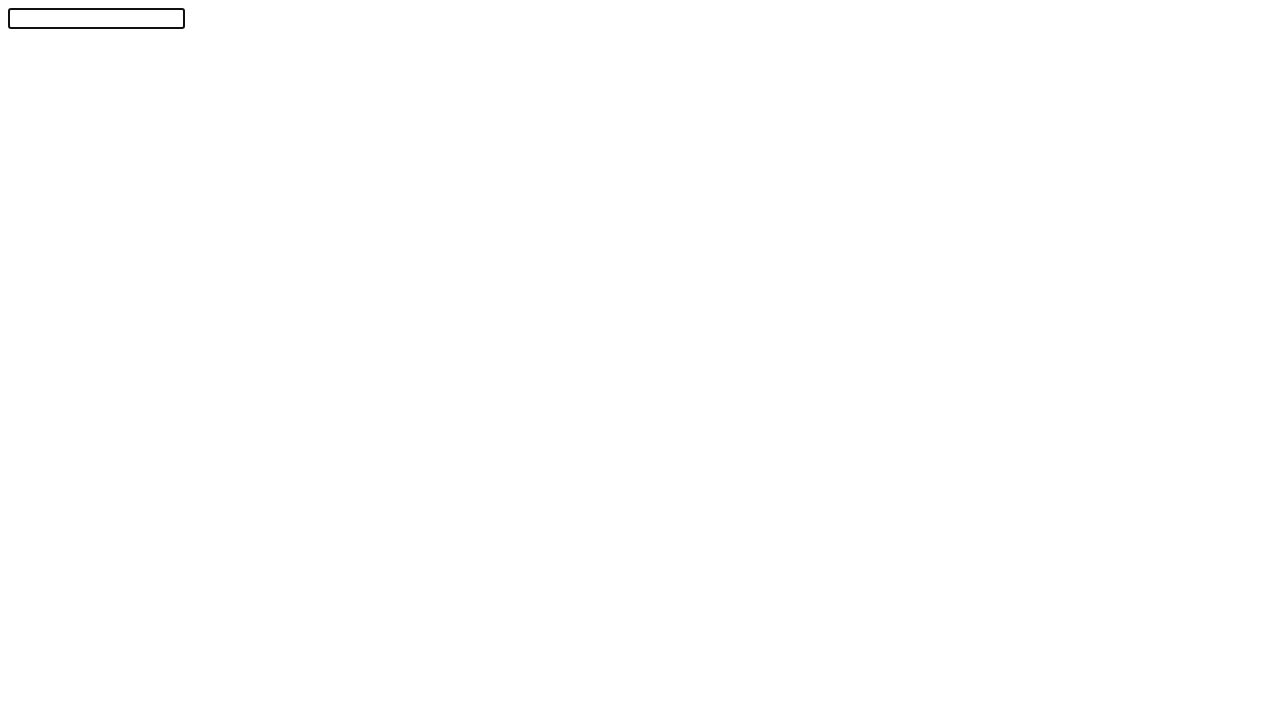

Clicked on body to unfocus the text field at (640, 356) on body
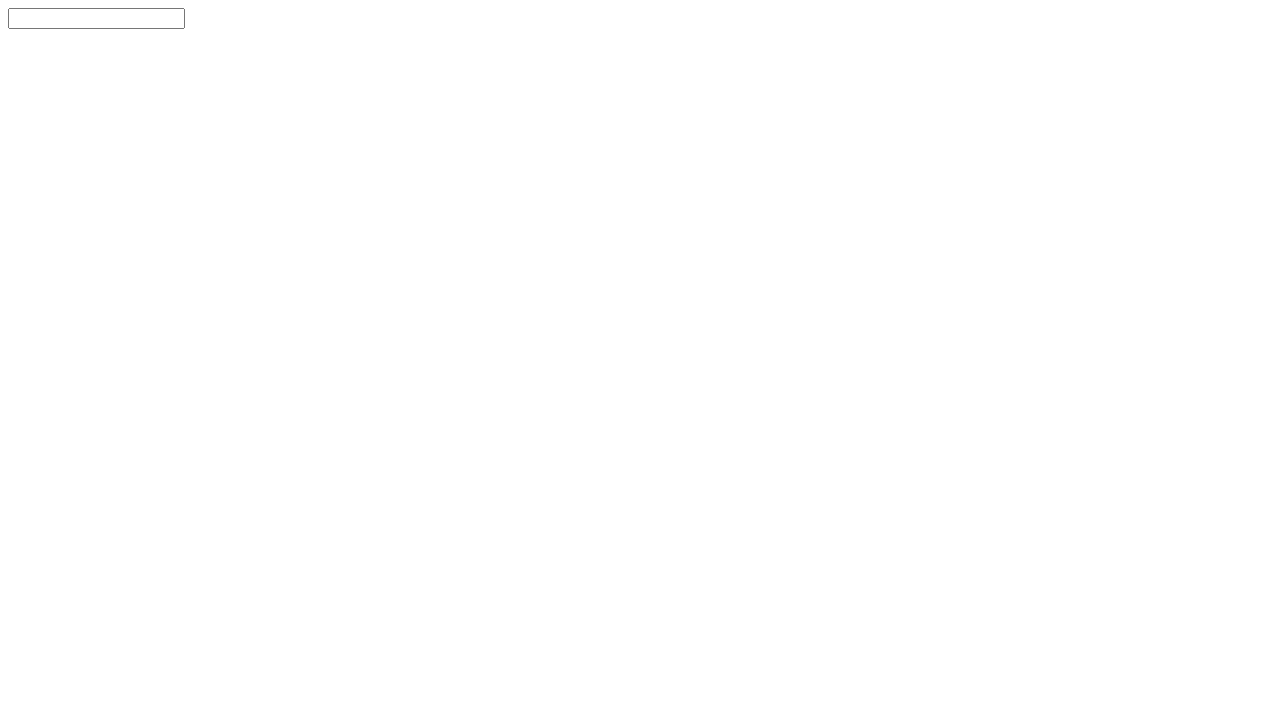

Located the text input field with id 'textInput'
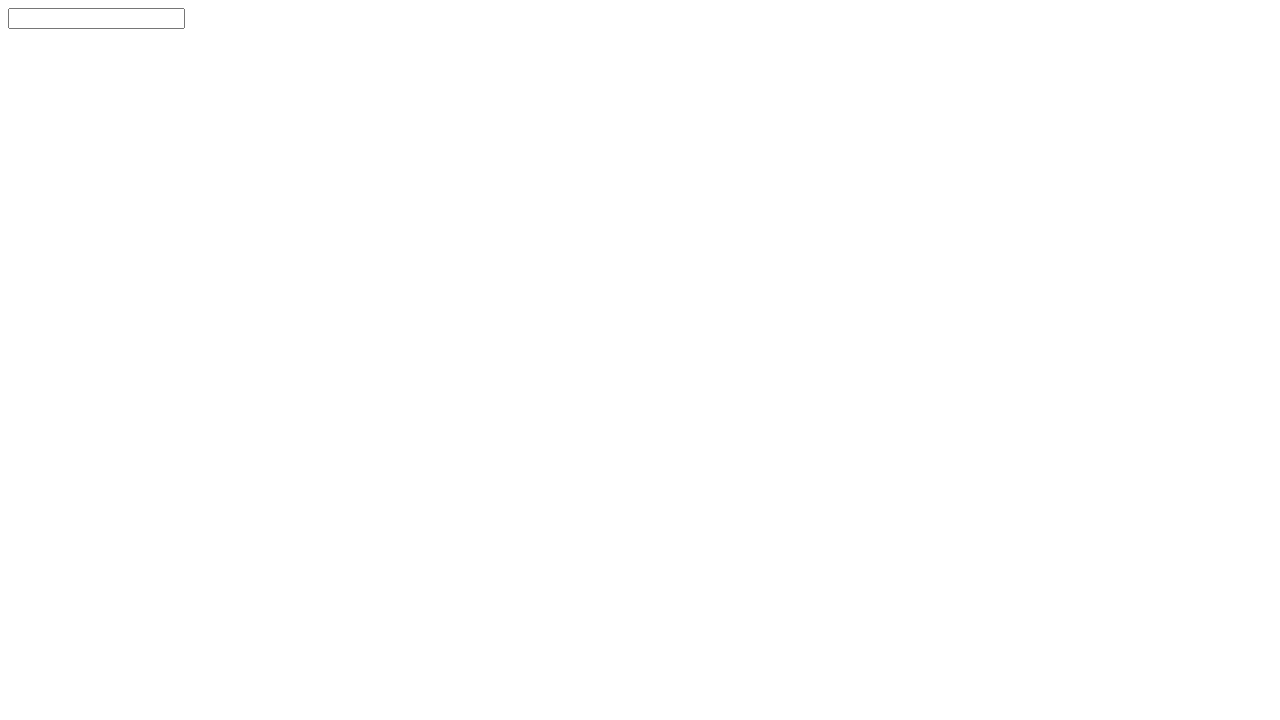

Filled text field with 'Selenium!' on #textInput
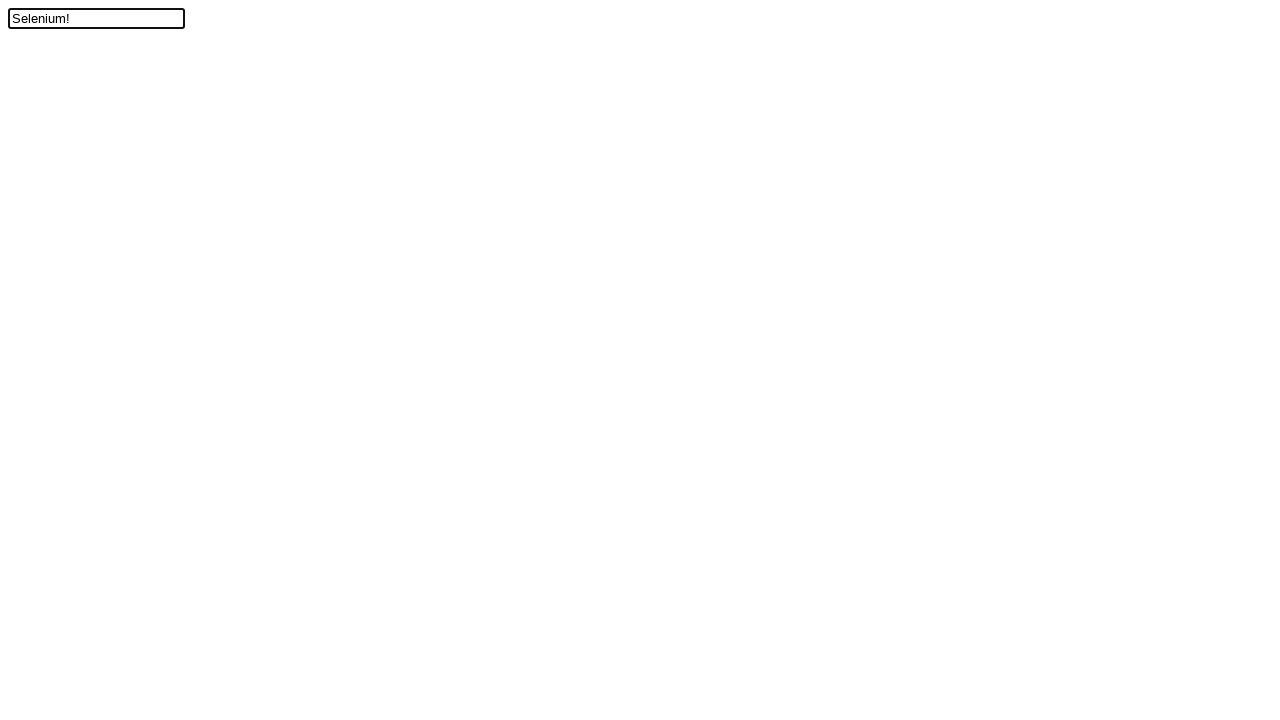

Verified text field contains 'Selenium!'
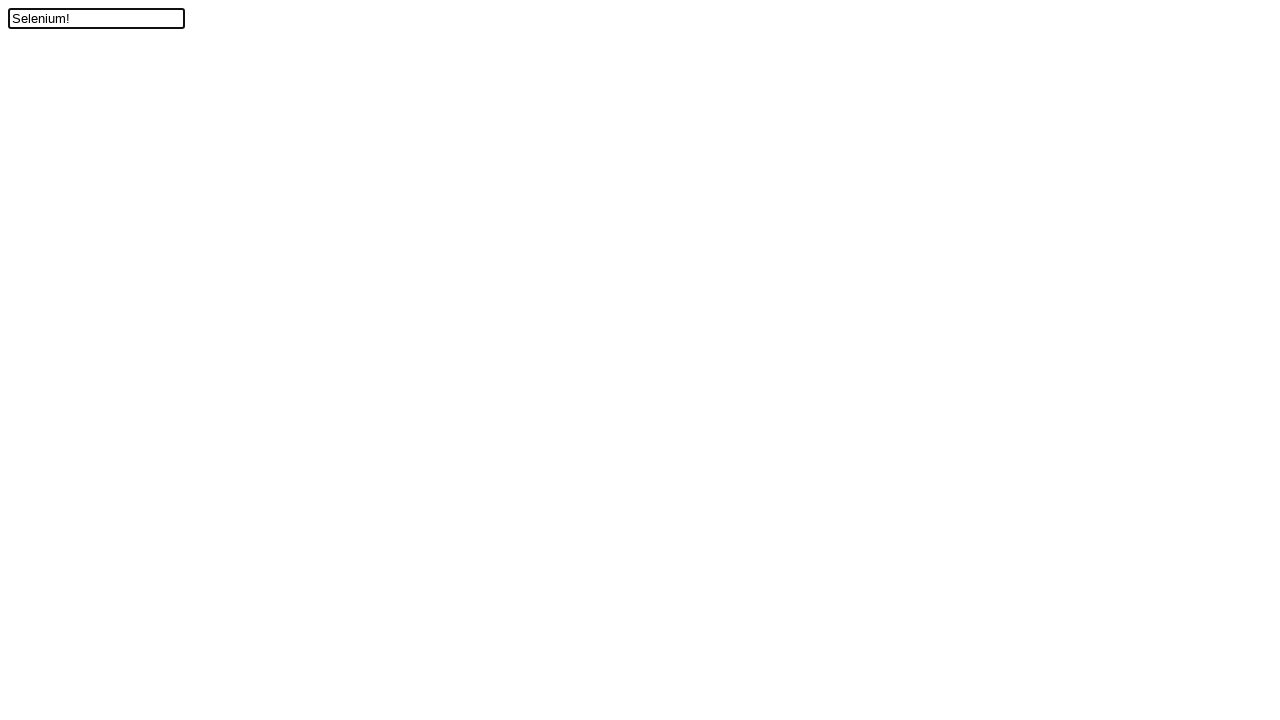

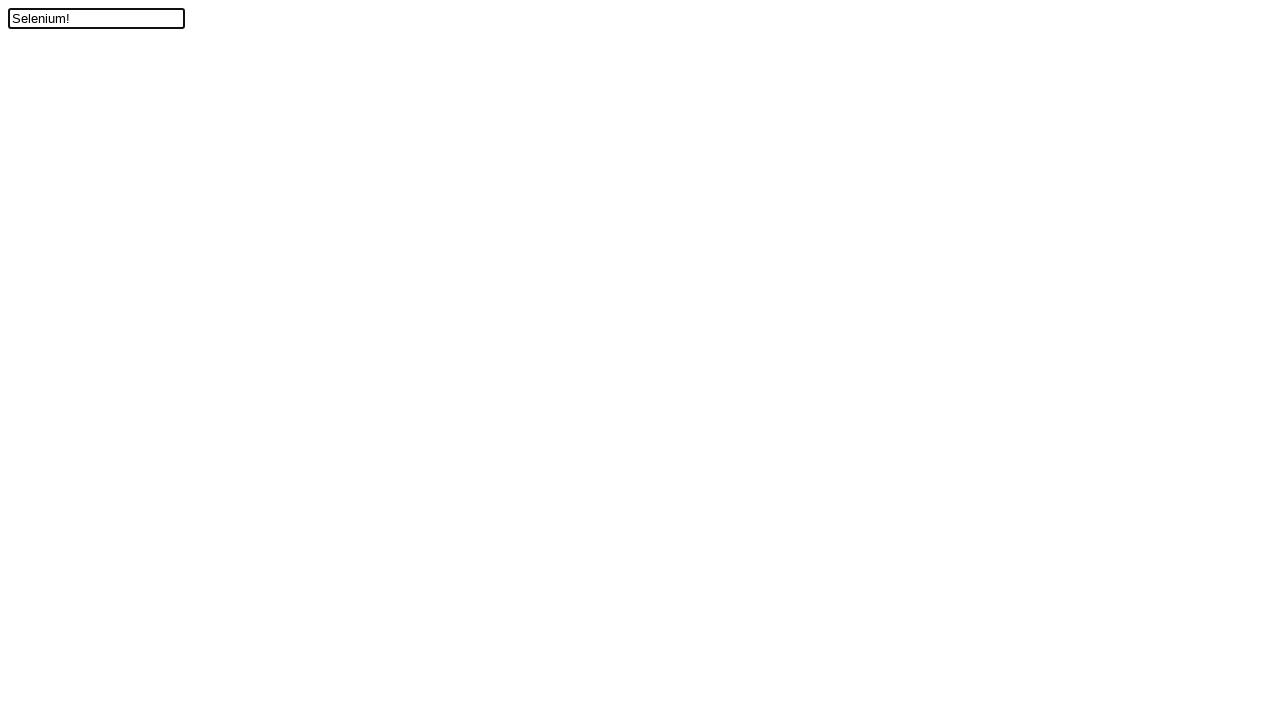